Navigates to a page and verifies the background color of the h1 element is transparent (rgba(0, 0, 0, 0))

Starting URL: https://kristinek.github.io/site/examples/po

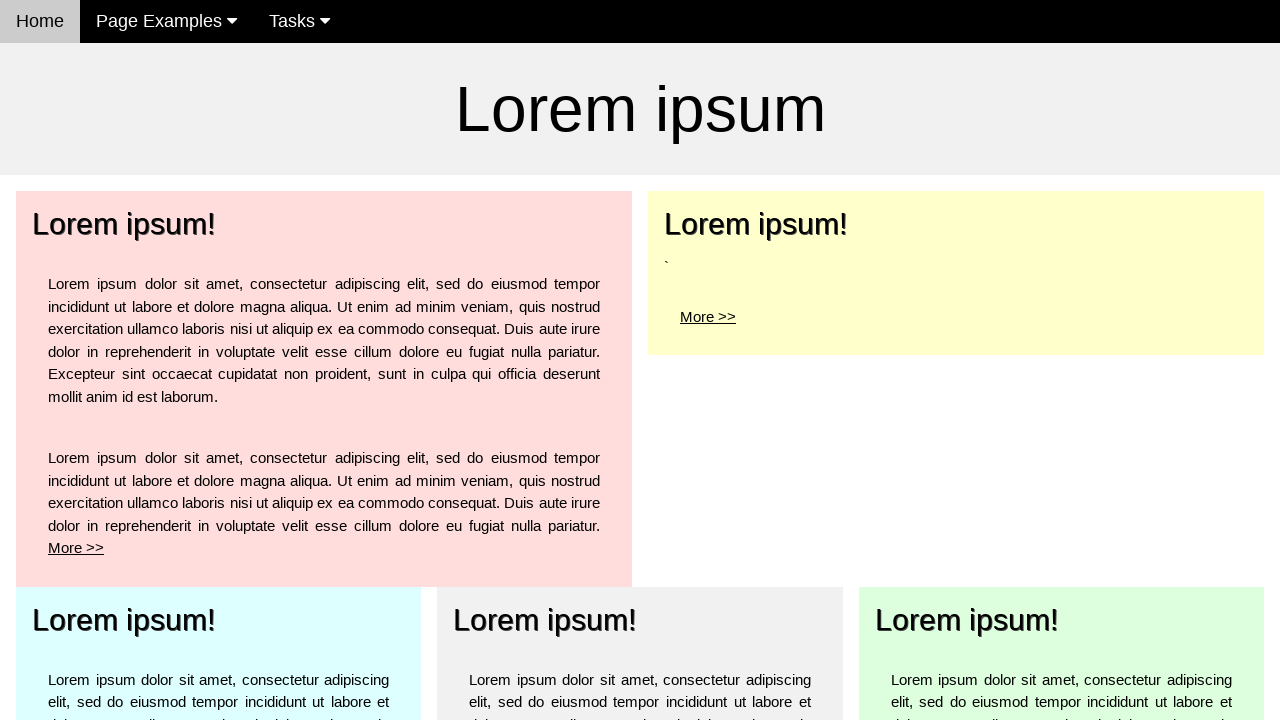

Navigated to https://kristinek.github.io/site/examples/po
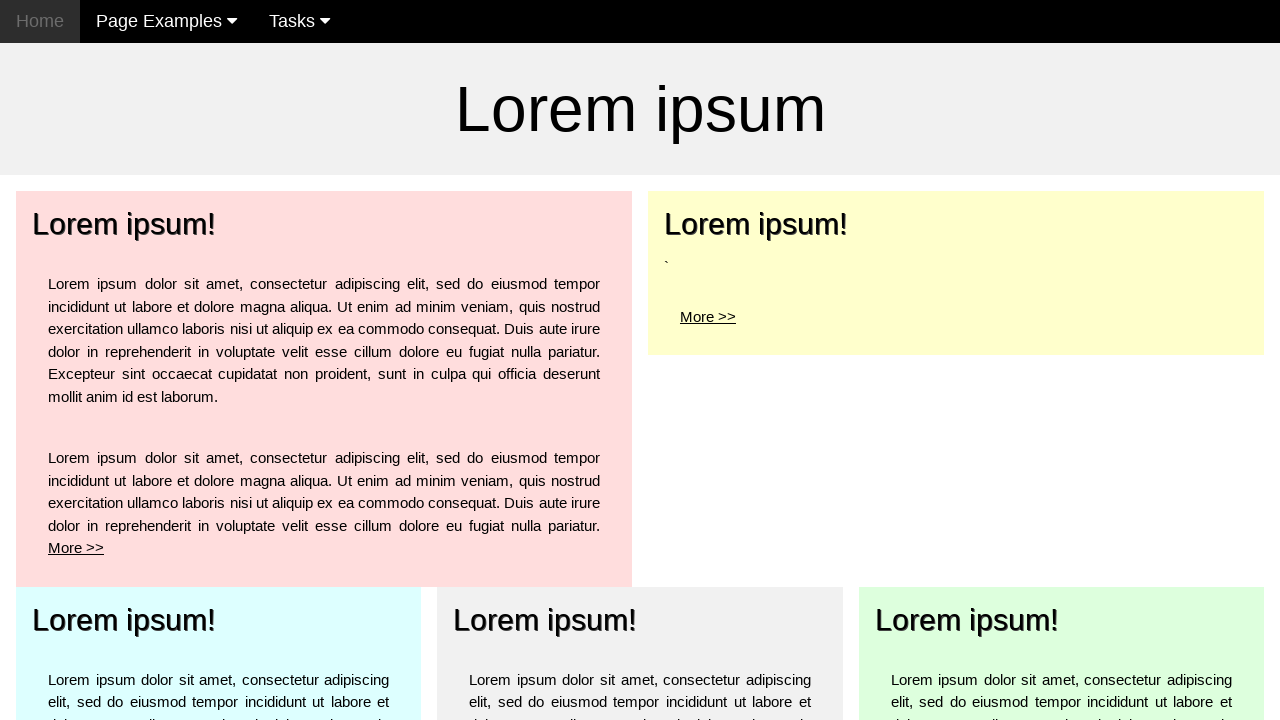

Waited for h1 element to be present
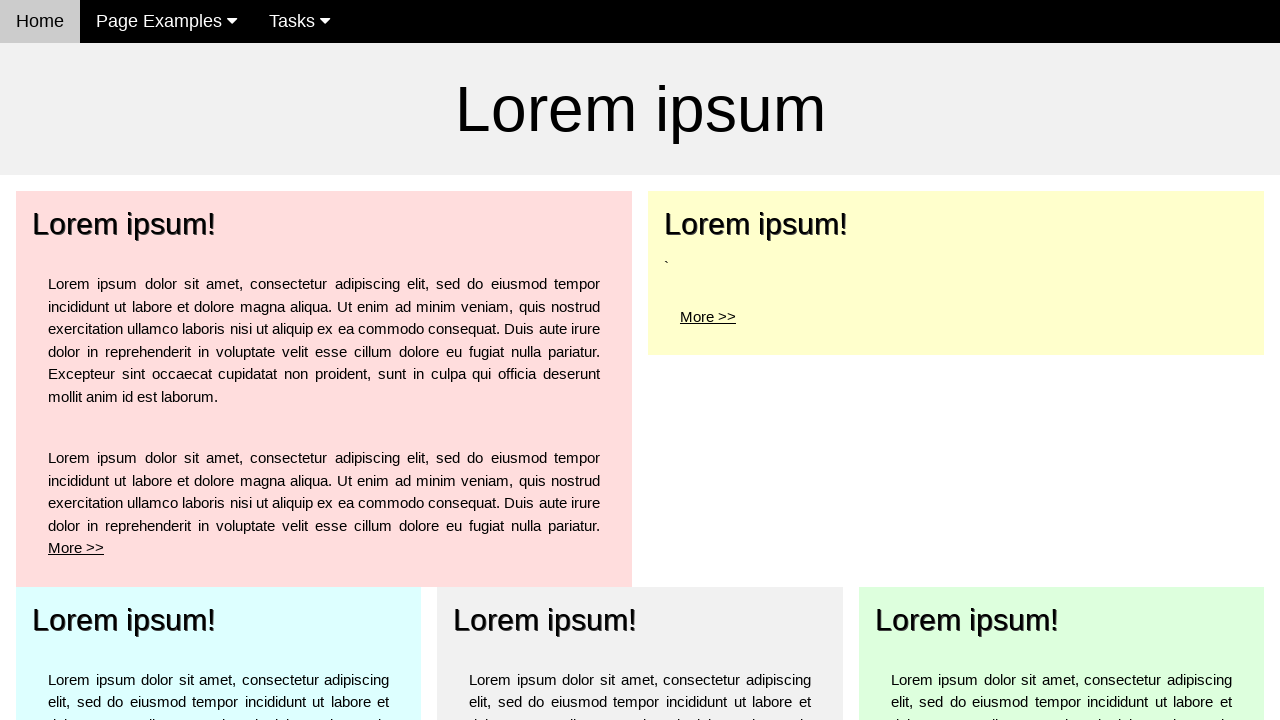

Retrieved computed background color of h1 element
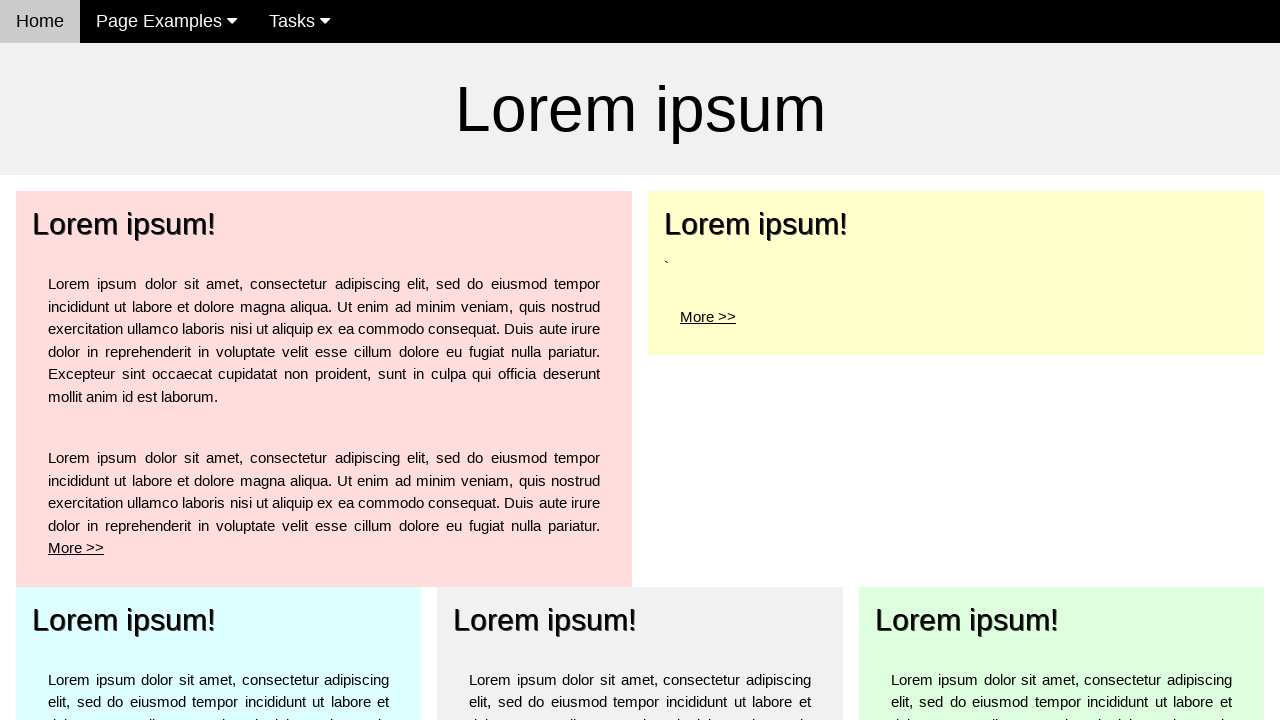

Verified h1 background color is transparent (rgba(0, 0, 0, 0))
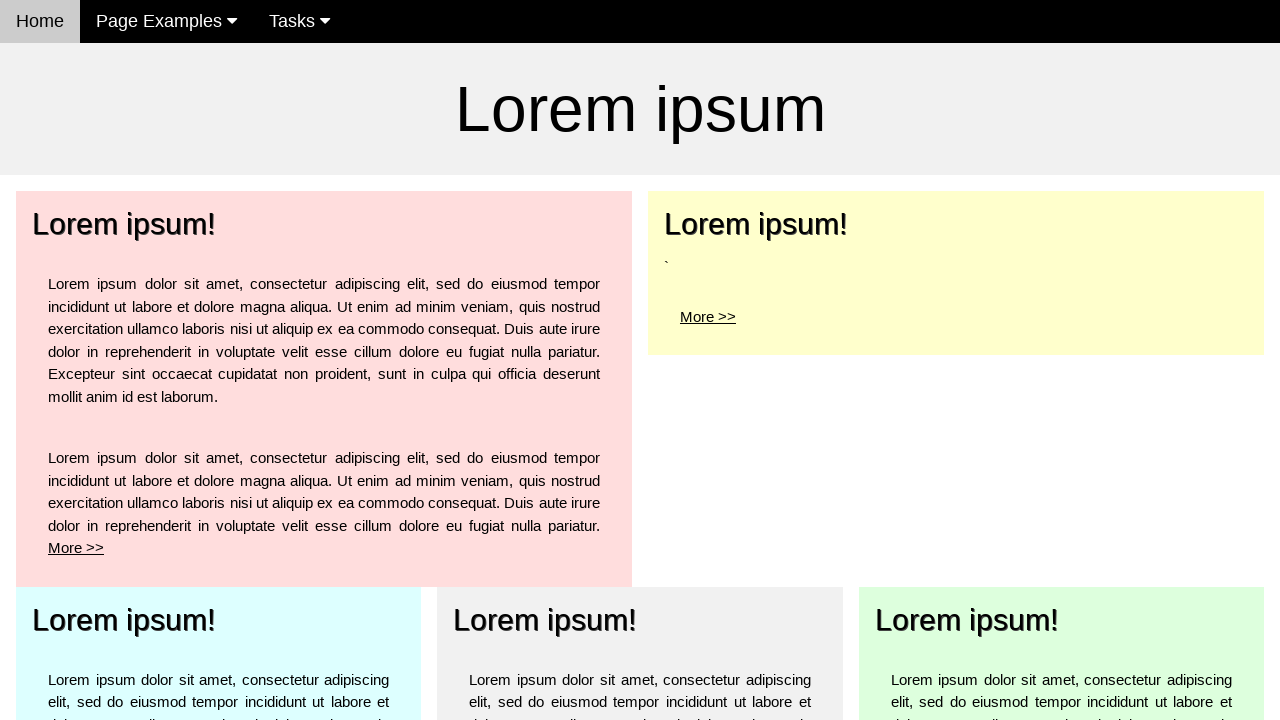

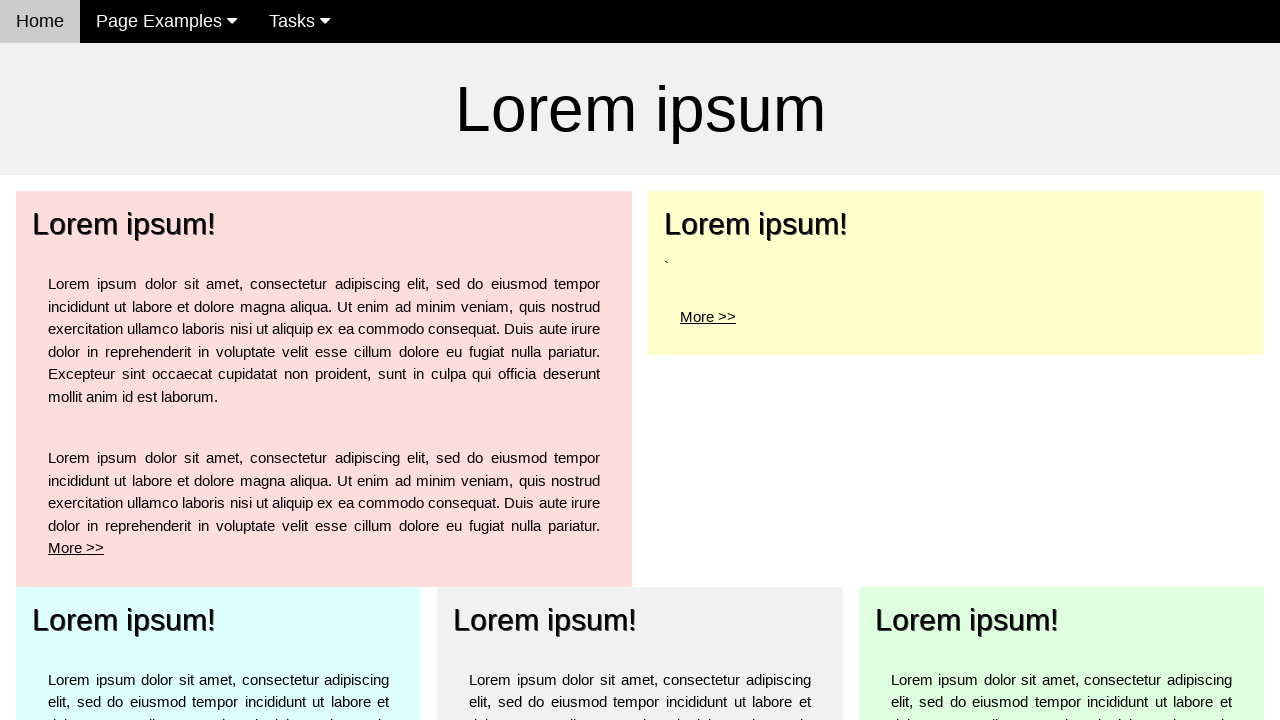